Tests the email input field functionality by entering an email address and verifying it was entered correctly

Starting URL: https://saucelabs.com/test/guinea-pig

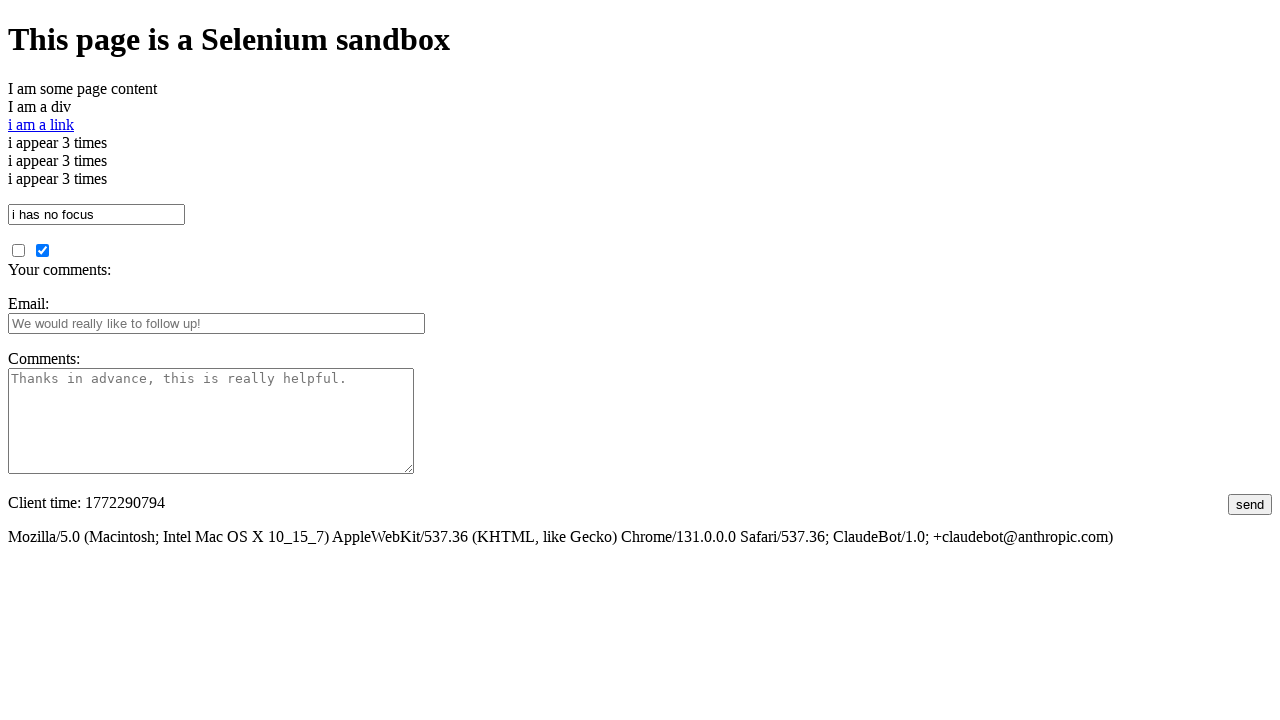

Filled email input field with 'testuser_472@example.com' on input#fbemail
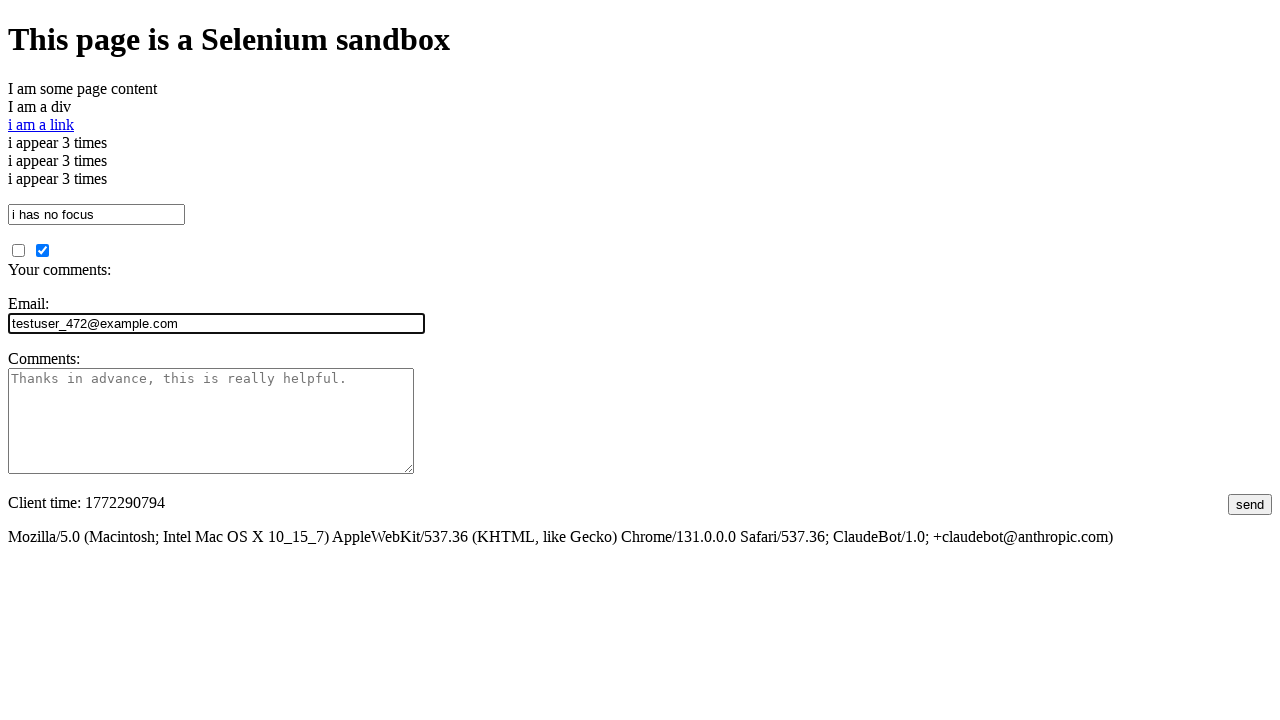

Verified email input field contains the correct email address
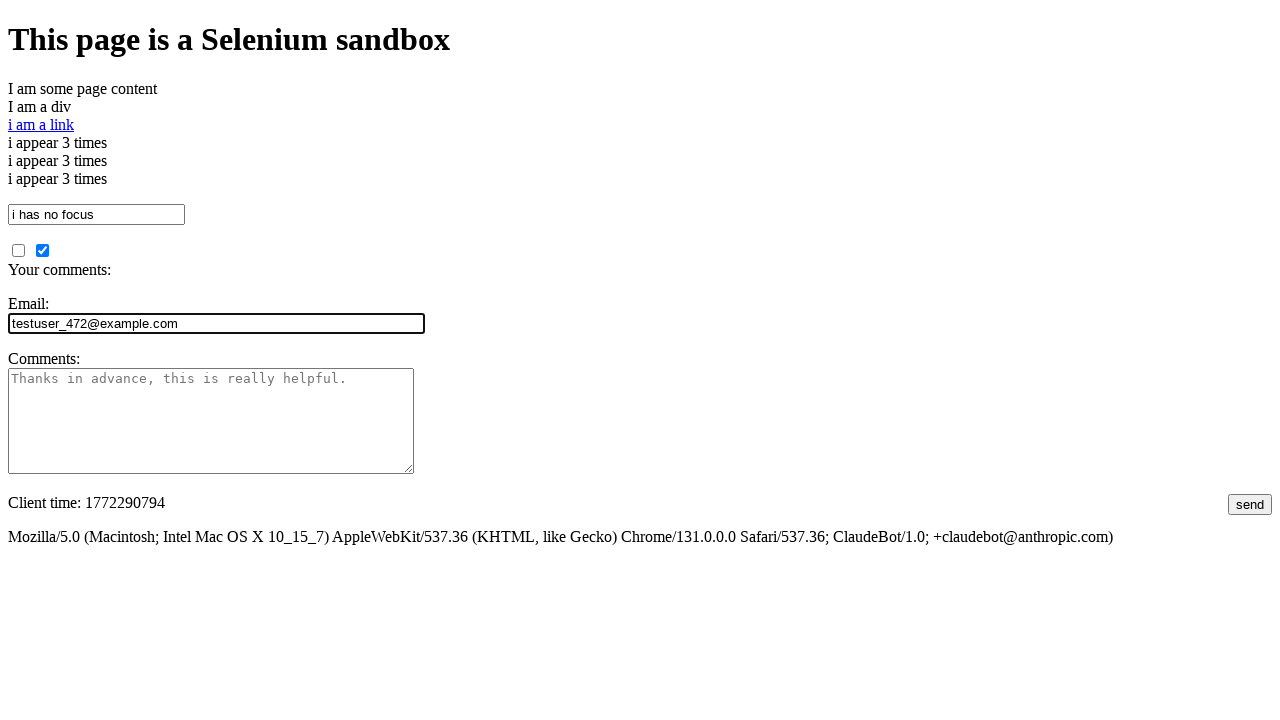

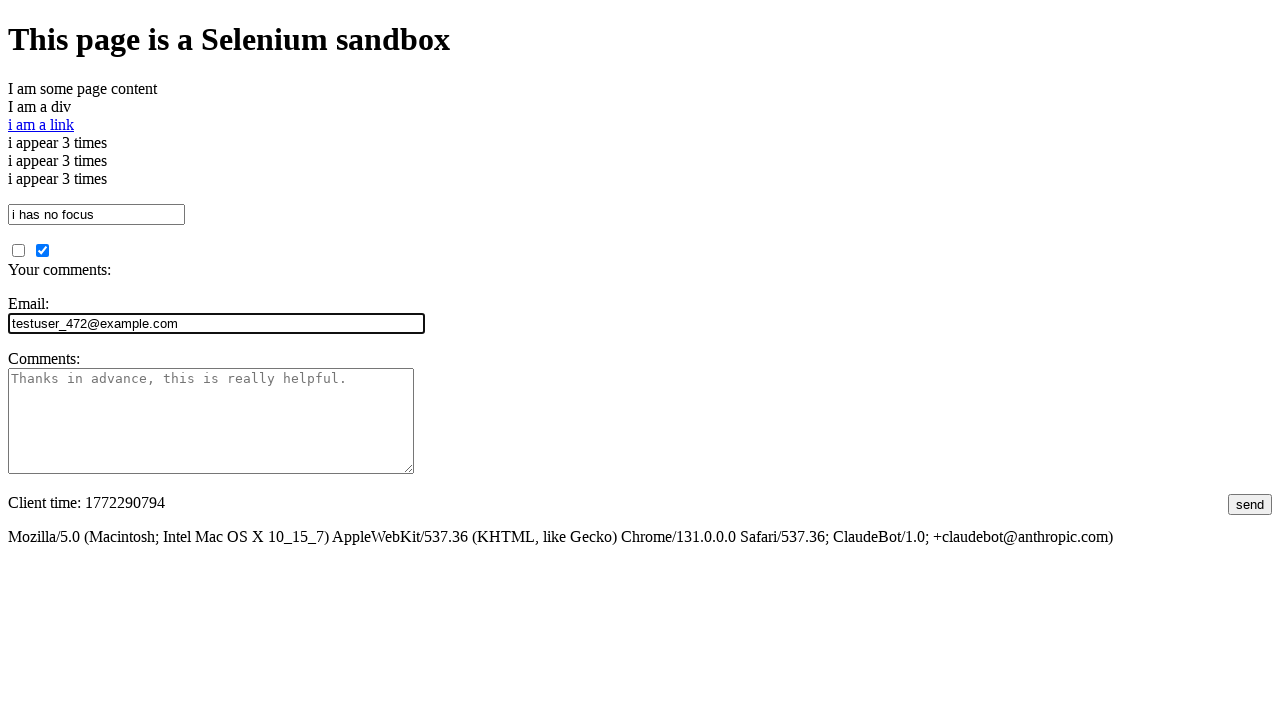